Tests the add/remove elements functionality by adding multiple elements and then removing some of them

Starting URL: http://the-internet.herokuapp.com/

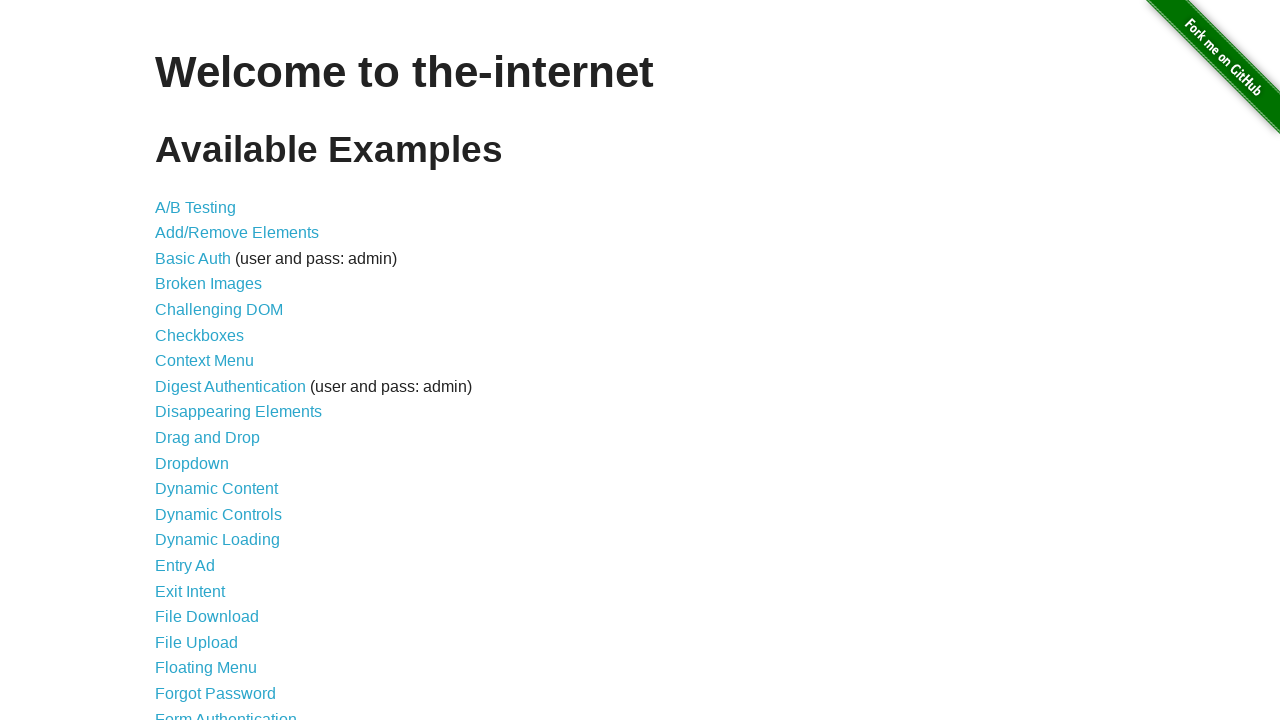

Clicked on Add/Remove Elements link at (237, 233) on text='Add/Remove Elements'
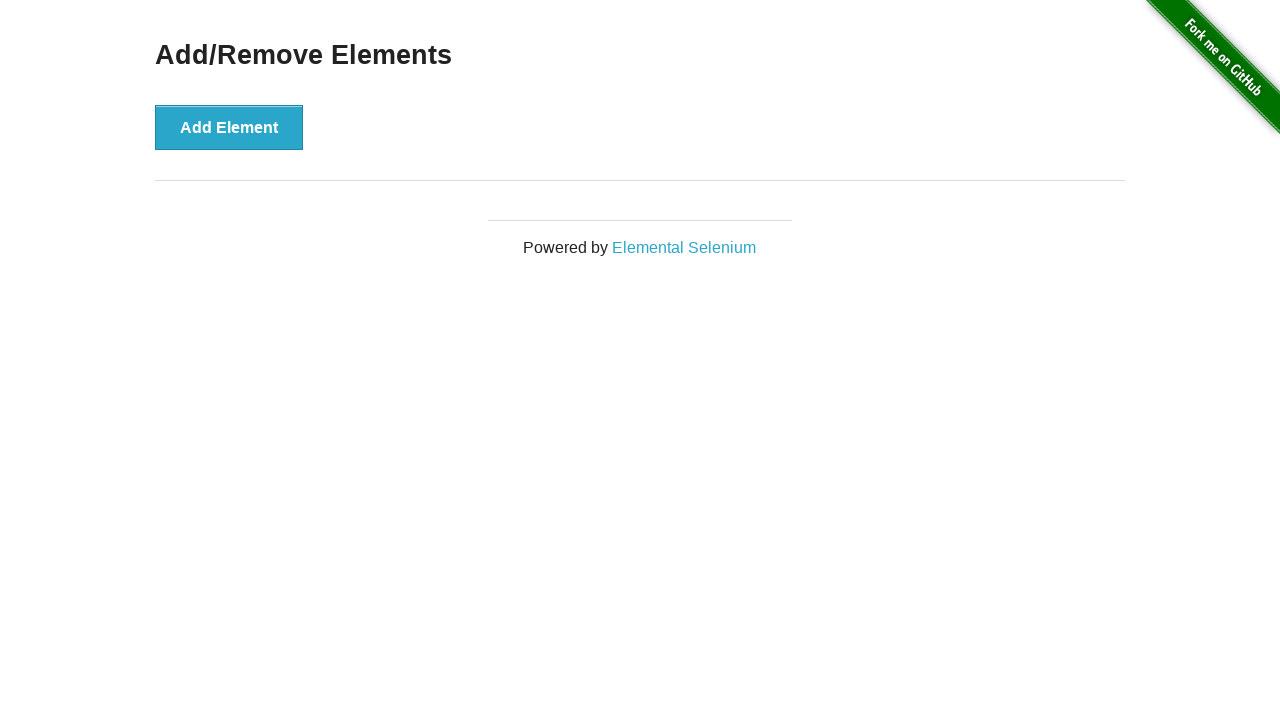

Add/Remove Elements page loaded successfully
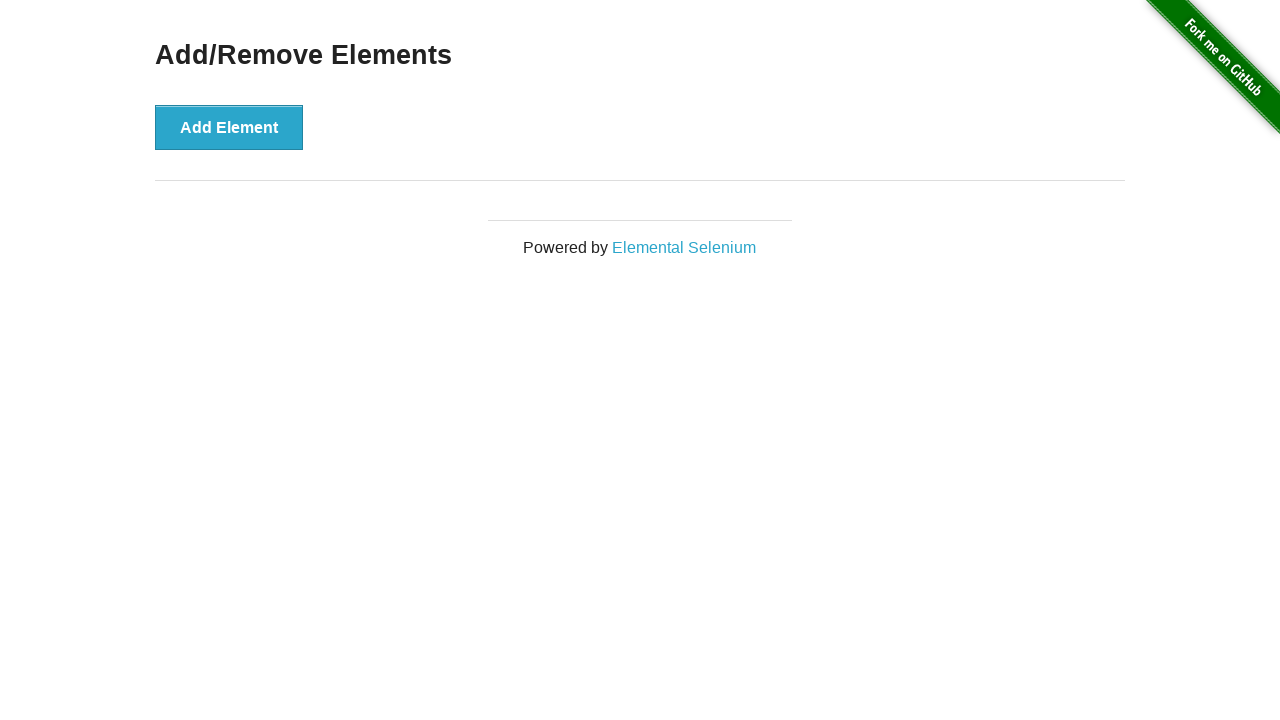

Added element 1 of 5 at (229, 127) on //*[@id="content"]/div/button
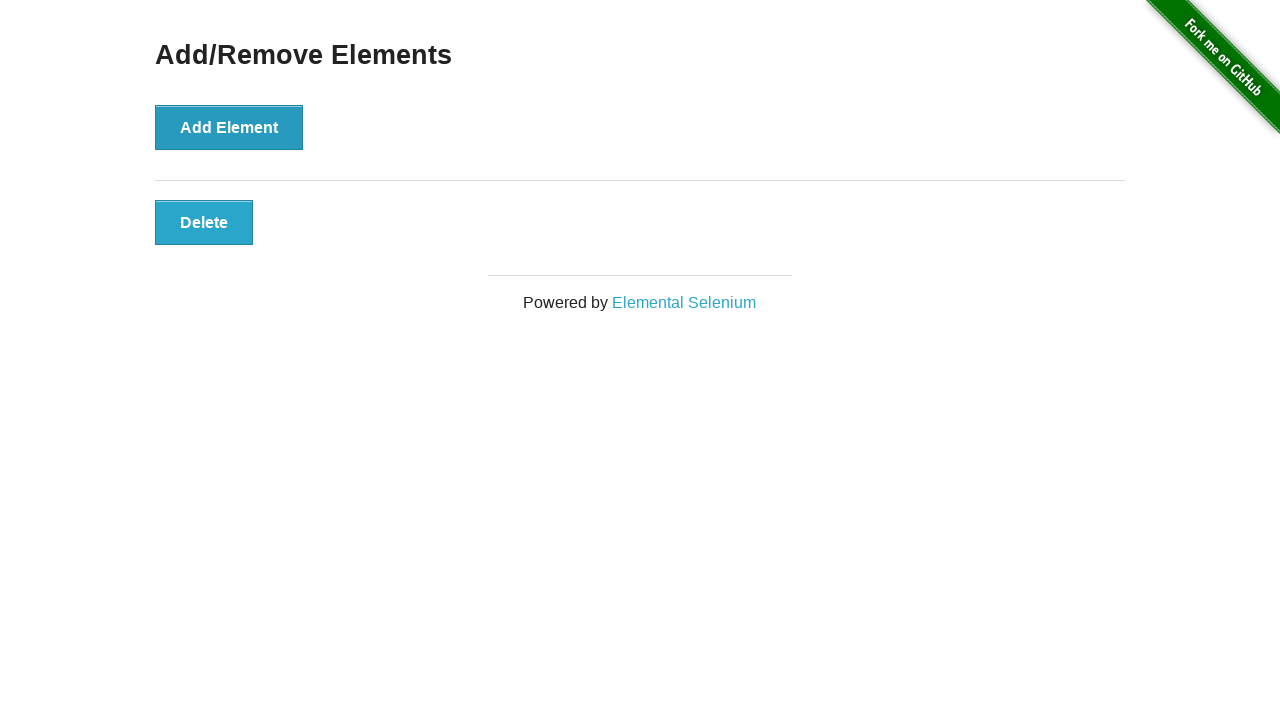

Added element 2 of 5 at (229, 127) on //*[@id="content"]/div/button
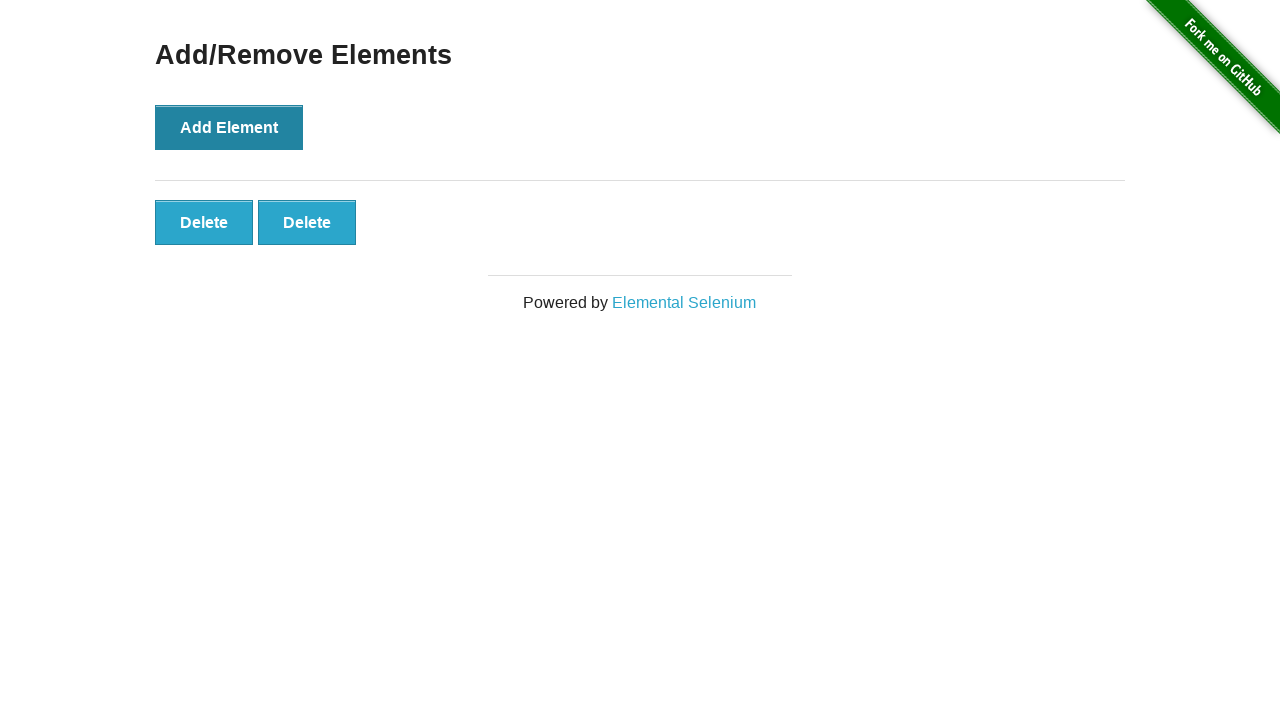

Added element 3 of 5 at (229, 127) on //*[@id="content"]/div/button
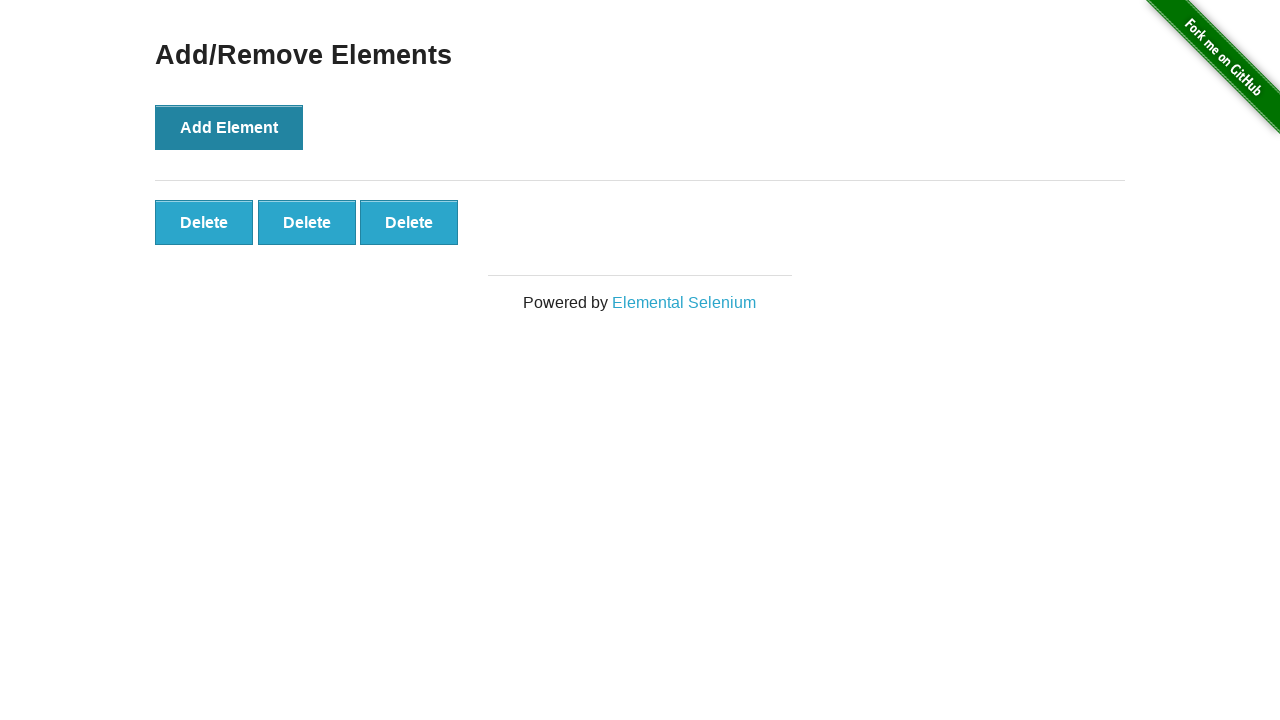

Added element 4 of 5 at (229, 127) on //*[@id="content"]/div/button
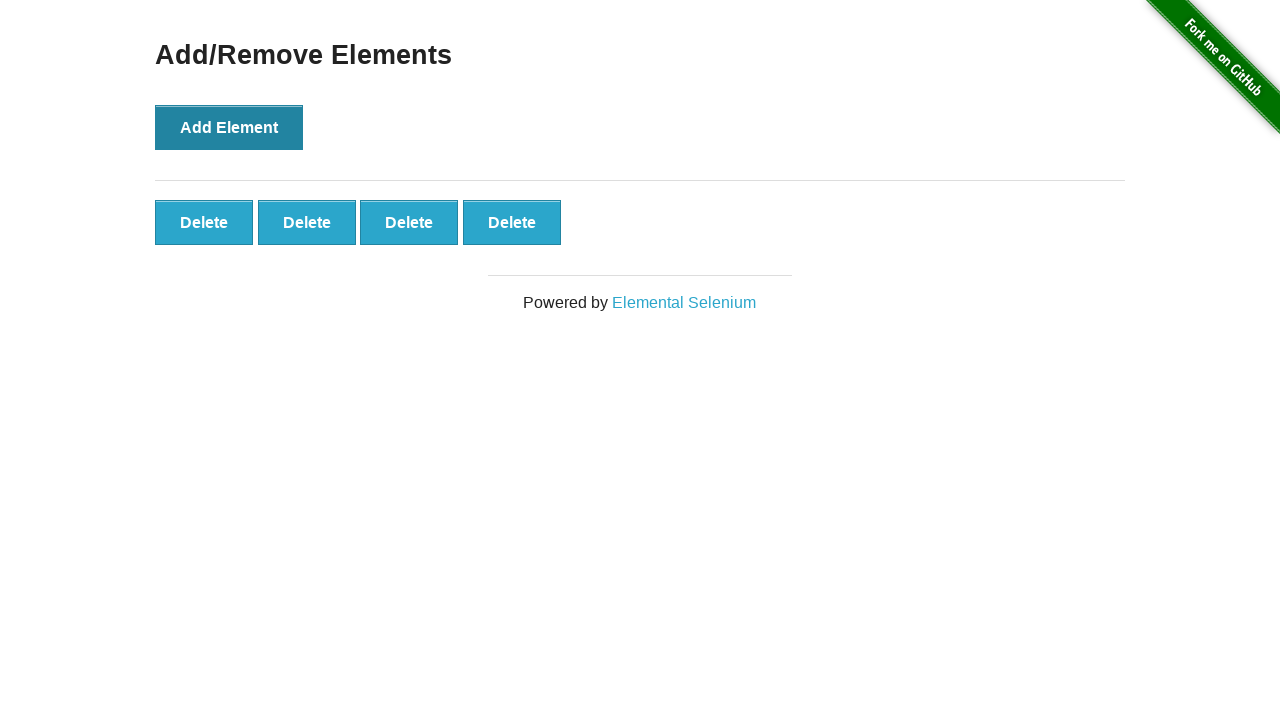

Added element 5 of 5 at (229, 127) on //*[@id="content"]/div/button
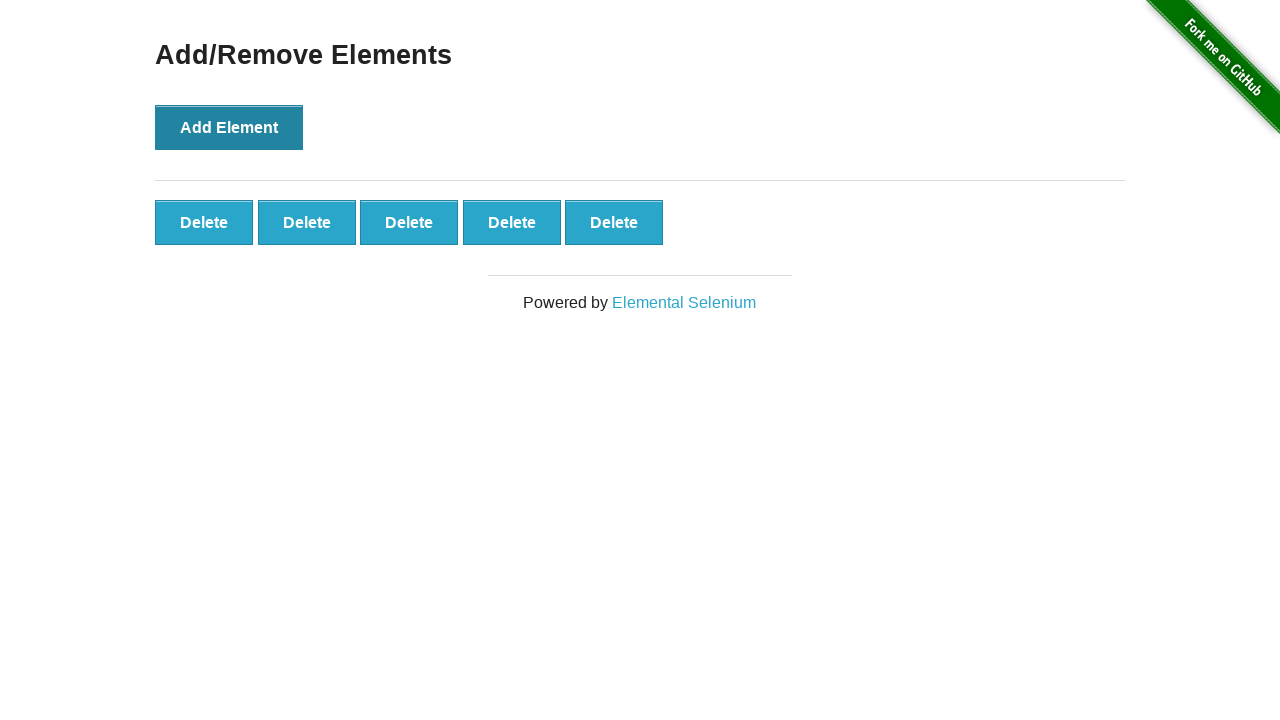

Removed element 1 of 2 at (204, 222) on xpath=//*[@id="elements"]/button[1]
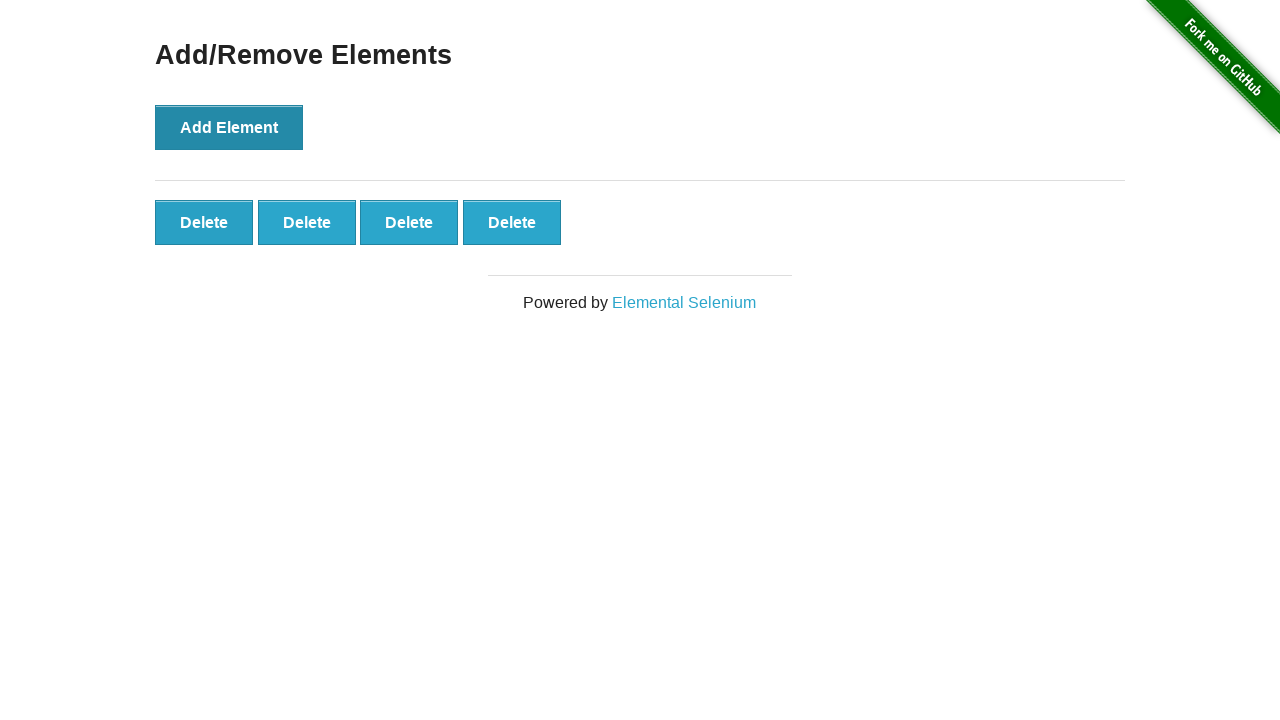

Removed element 2 of 2 at (204, 222) on xpath=//*[@id="elements"]/button[1]
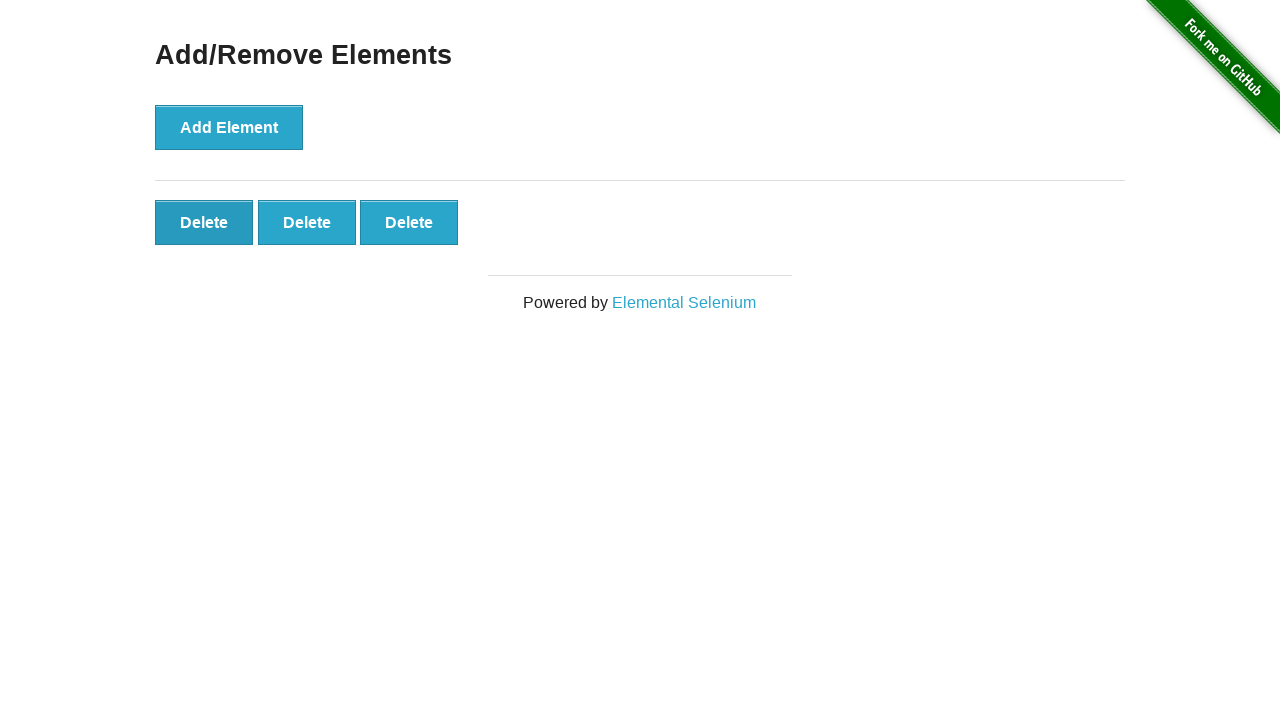

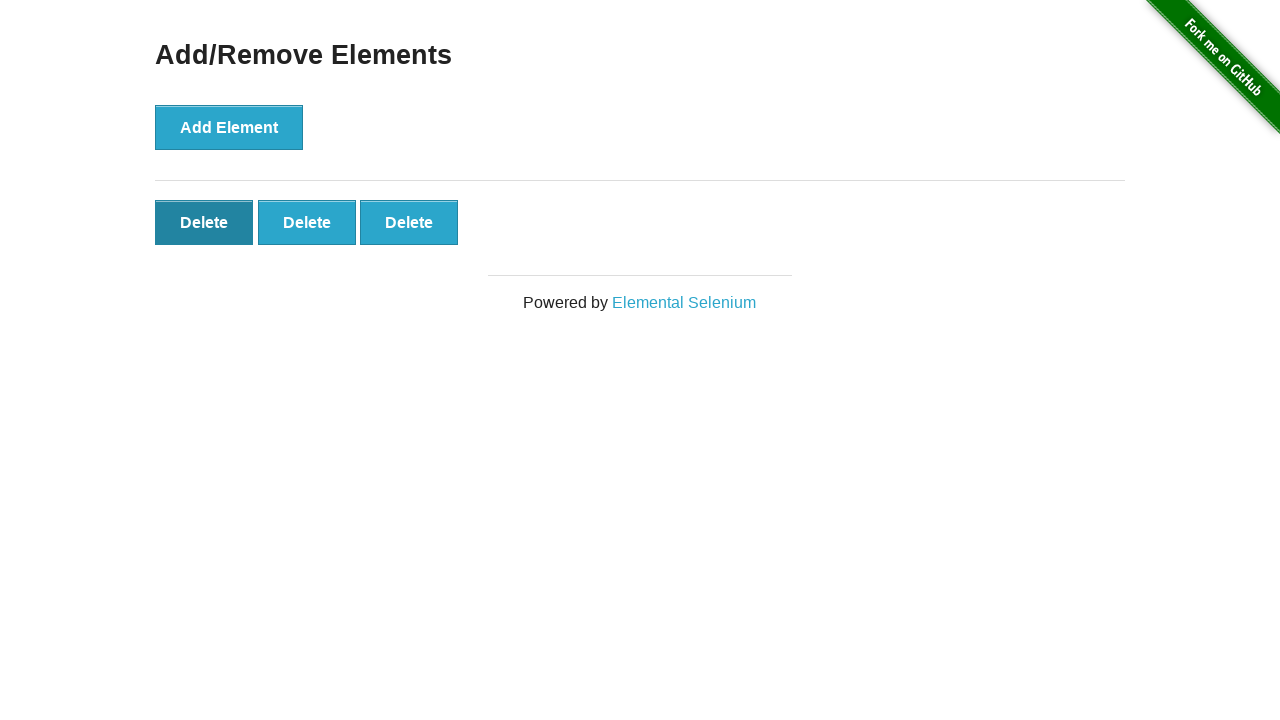